Navigates to the OrangeHRM demo login page and verifies the URL contains "orange" to confirm the page loaded correctly.

Starting URL: https://opensource-demo.orangehrmlive.com/web/index.php/auth/login

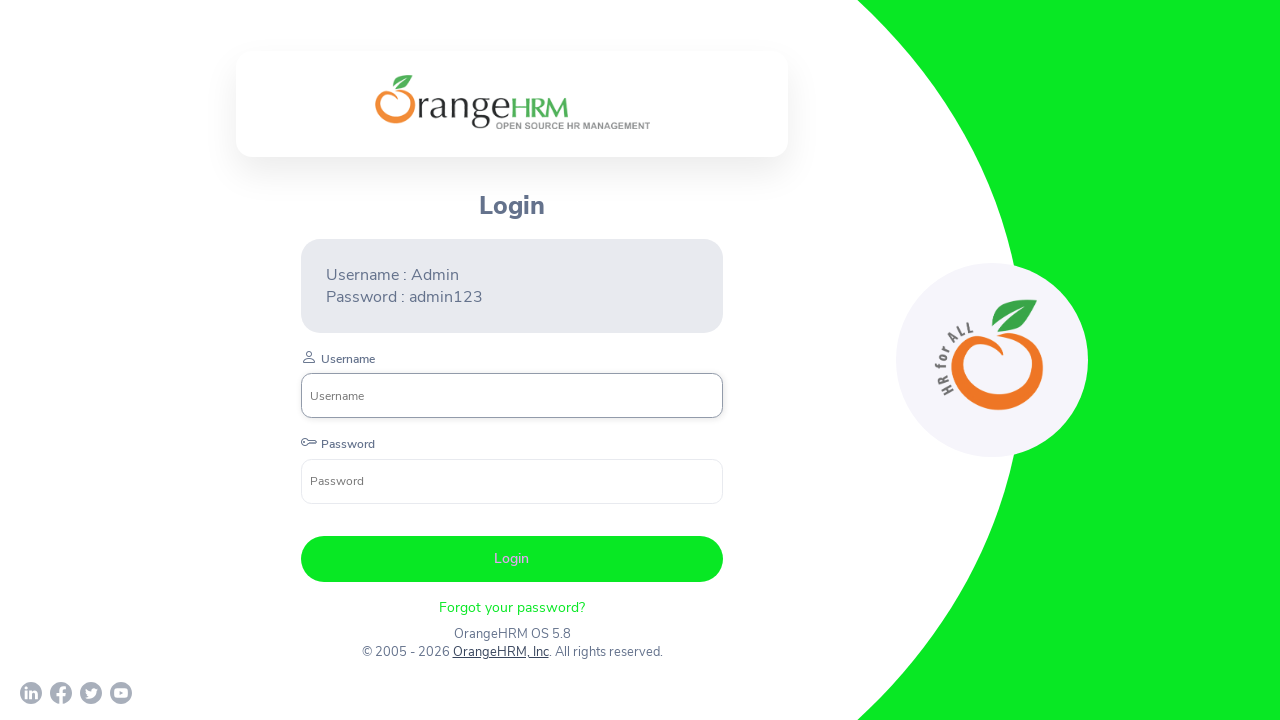

Navigated to OrangeHRM demo login page
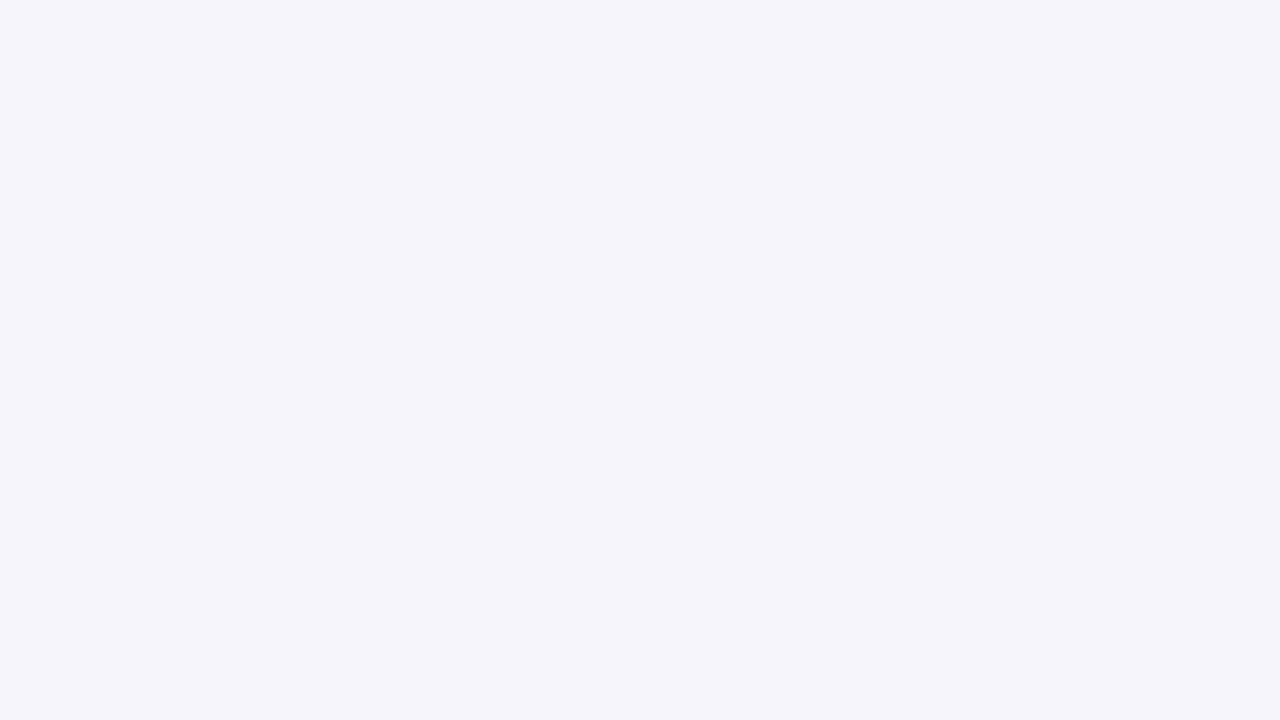

Verified URL contains 'orange' to confirm page loaded correctly
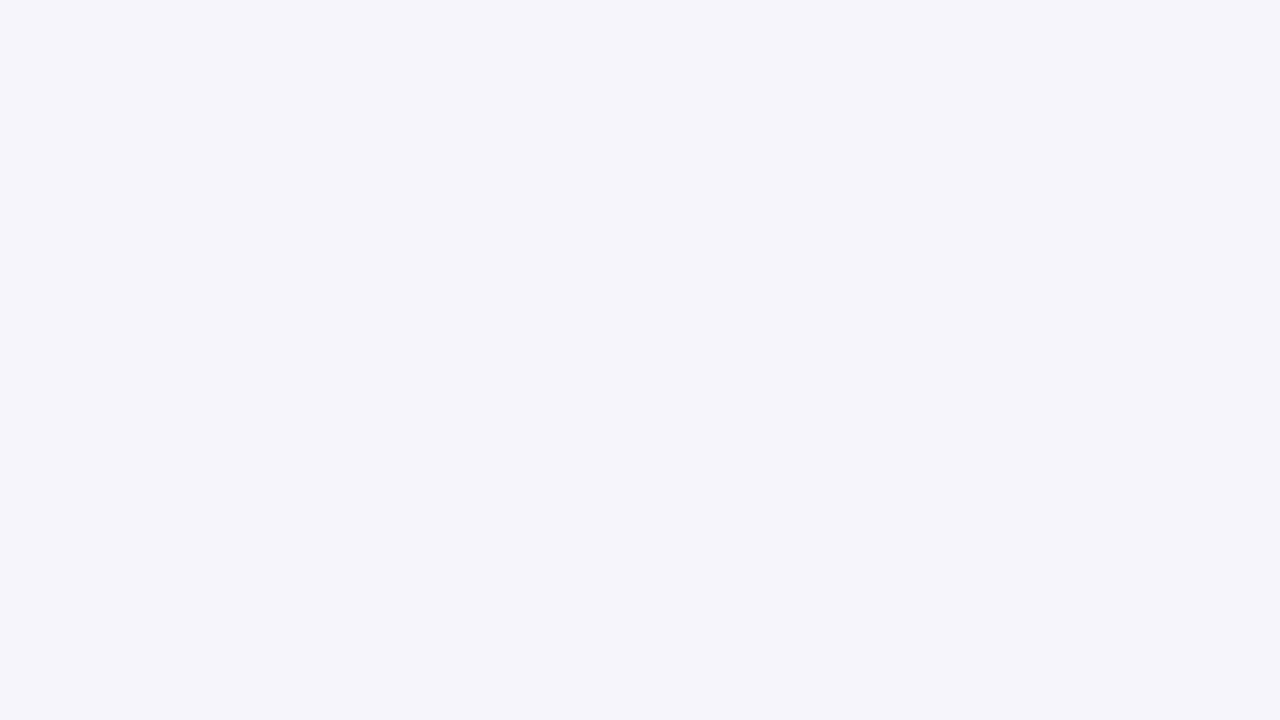

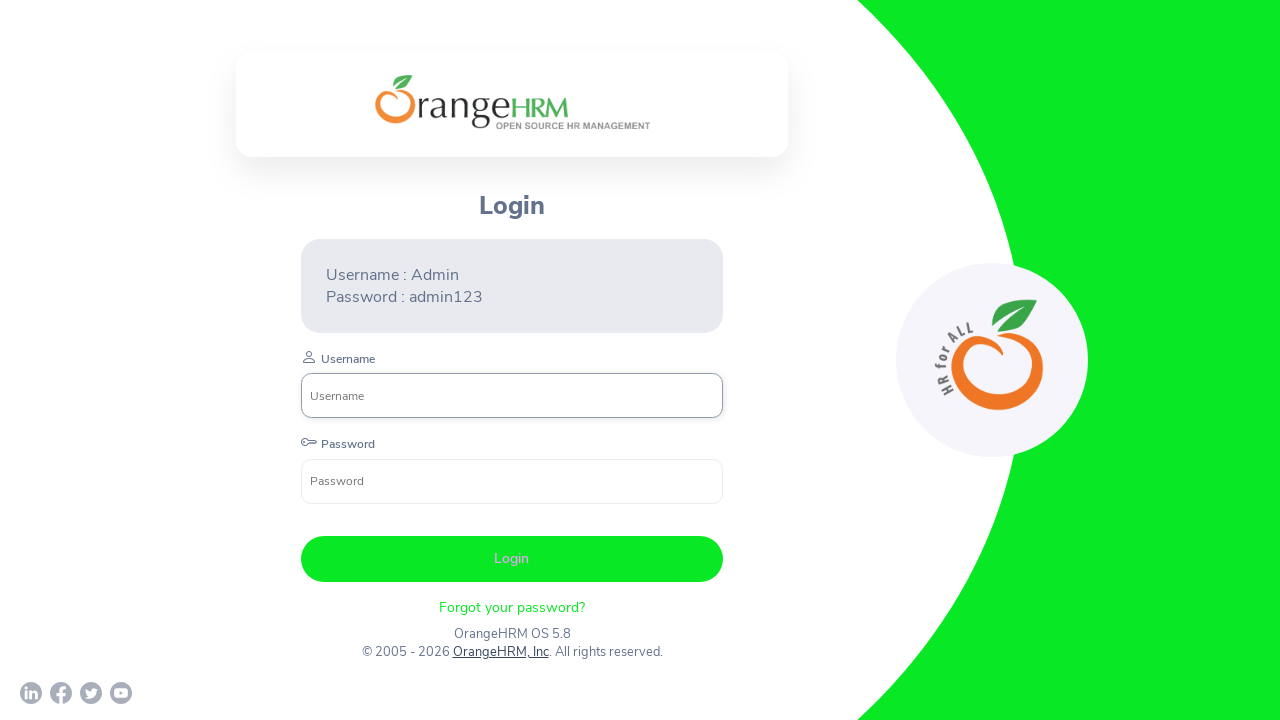